Tests adding and removing elements by clicking the "Add Element" button to create a Delete button, verifying it appears, then clicking Delete to remove it.

Starting URL: http://the-internet.herokuapp.com/add_remove_elements/

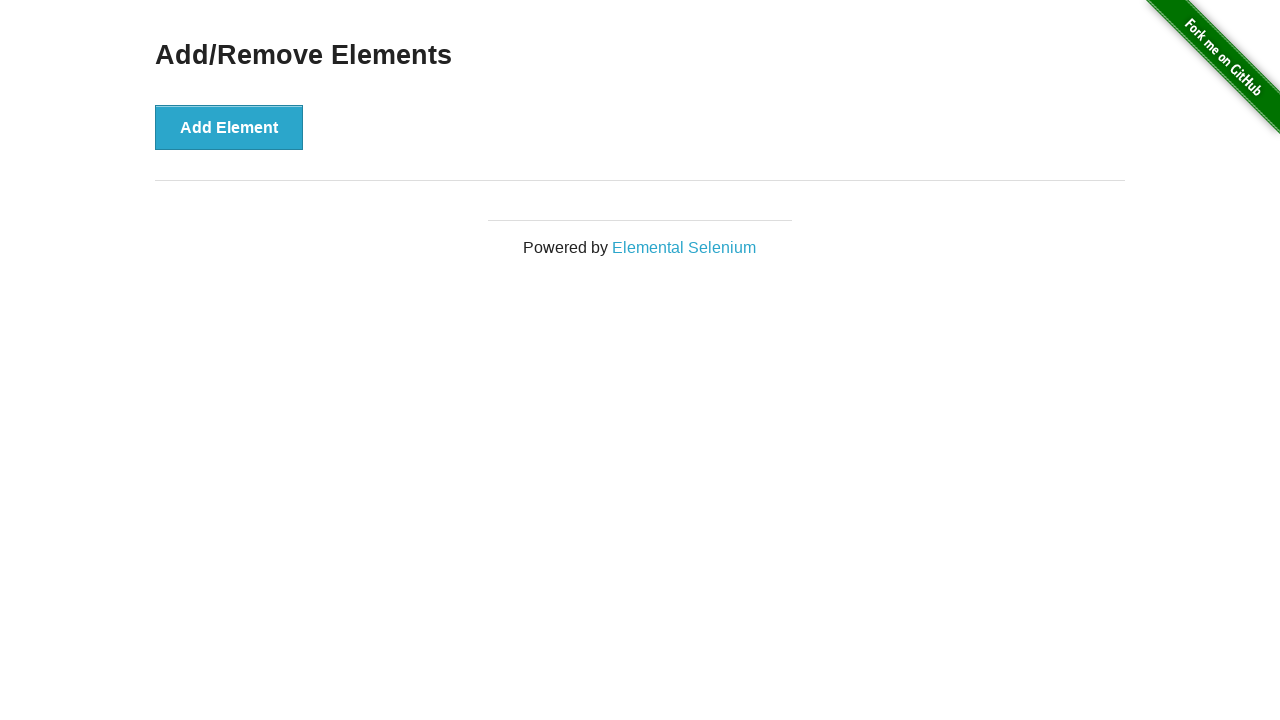

Clicked 'Add Element' button to create a Delete button at (229, 127) on xpath=//button[contains(text(),'Add Element')]
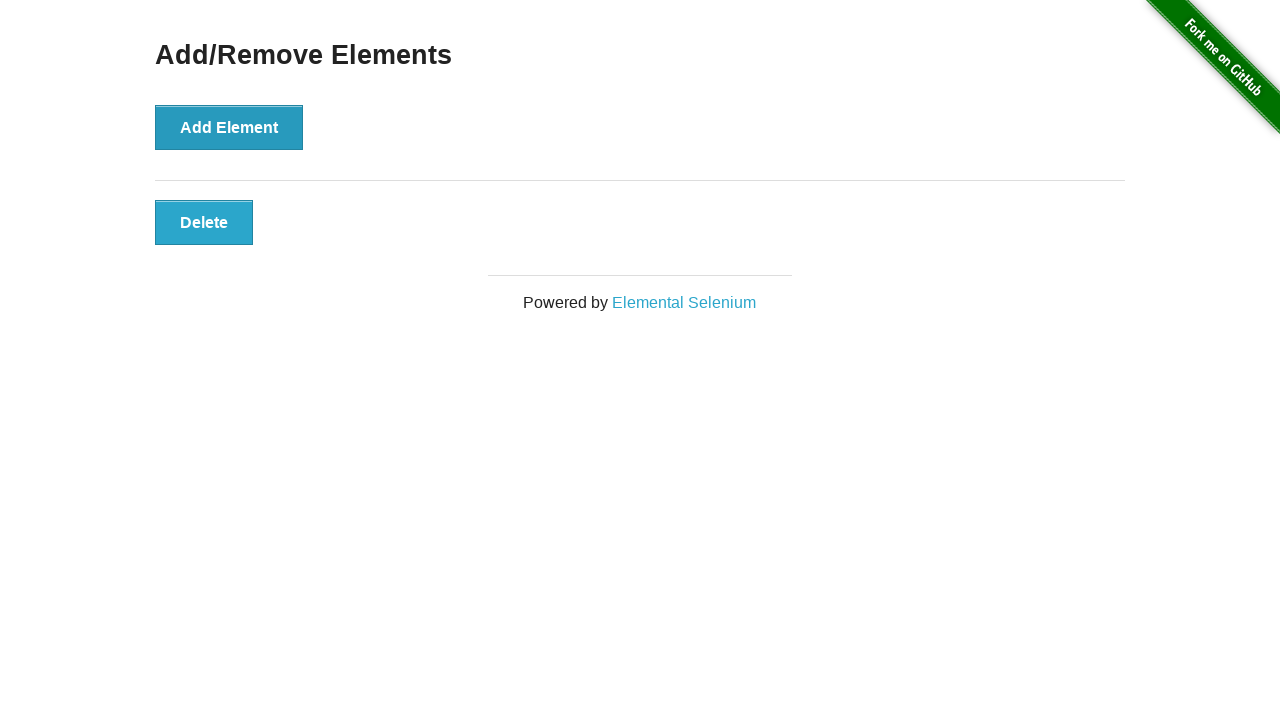

Delete button appeared after clicking Add Element
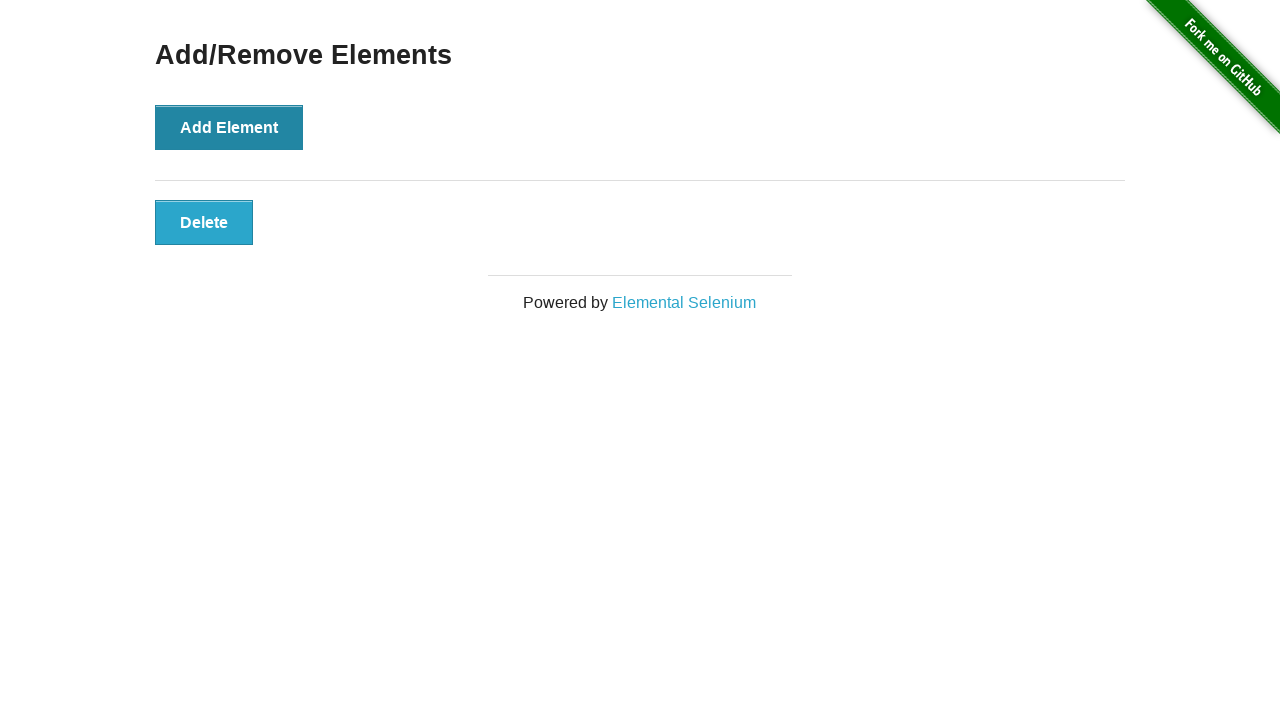

Clicked Delete button to remove the element at (204, 222) on xpath=//button[contains(text(),'Delete')]
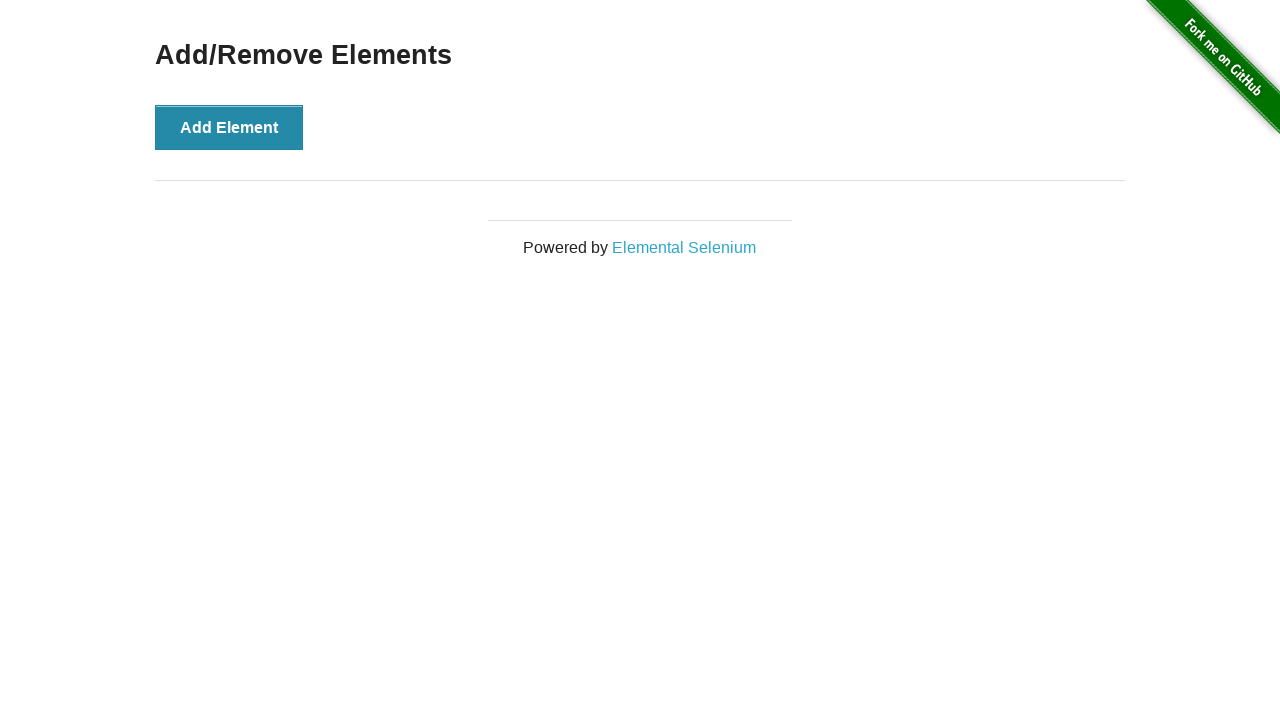

Delete button successfully removed and no longer visible
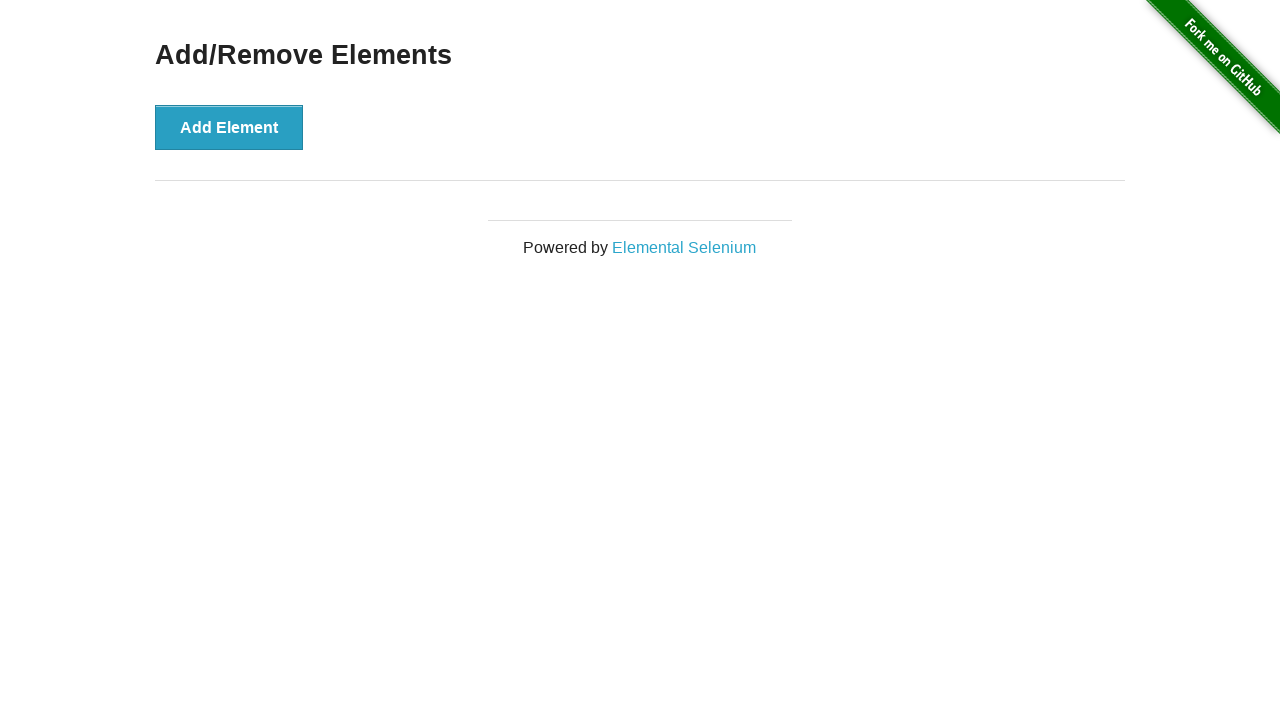

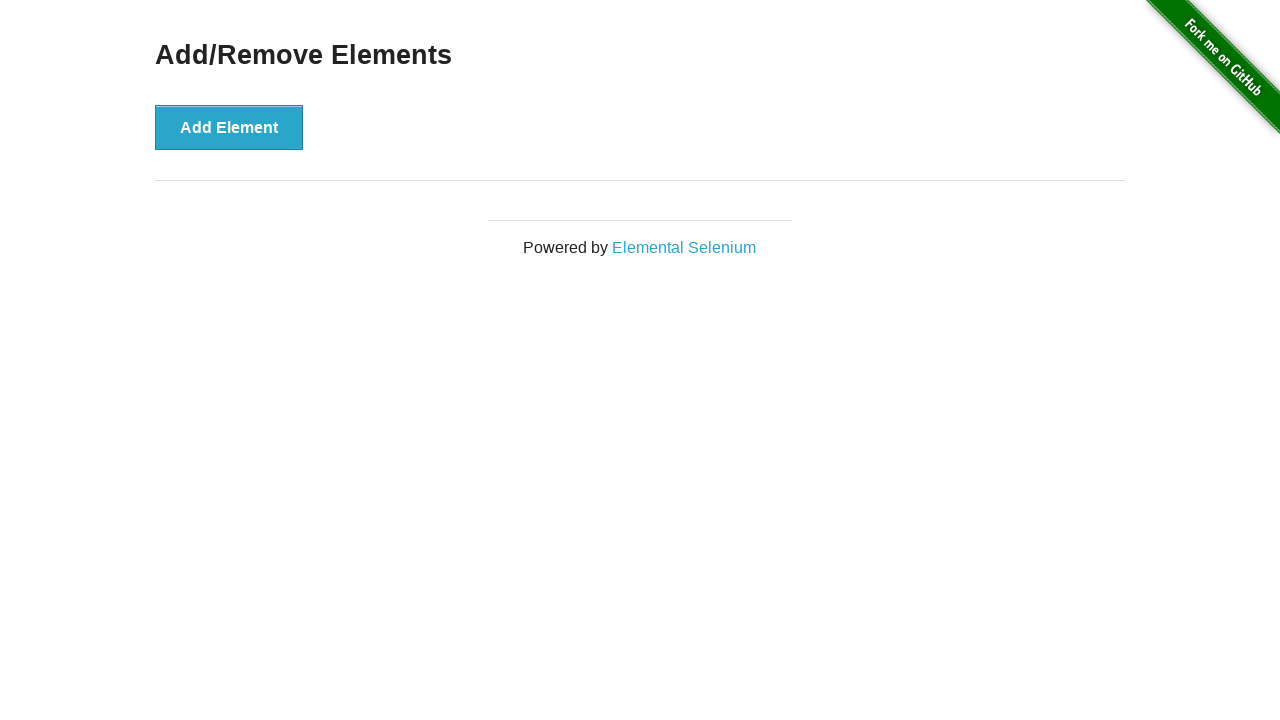